Tests dropdown selection functionality by selecting an option from a dropdown menu using visible text

Starting URL: http://omayo.blogspot.com/

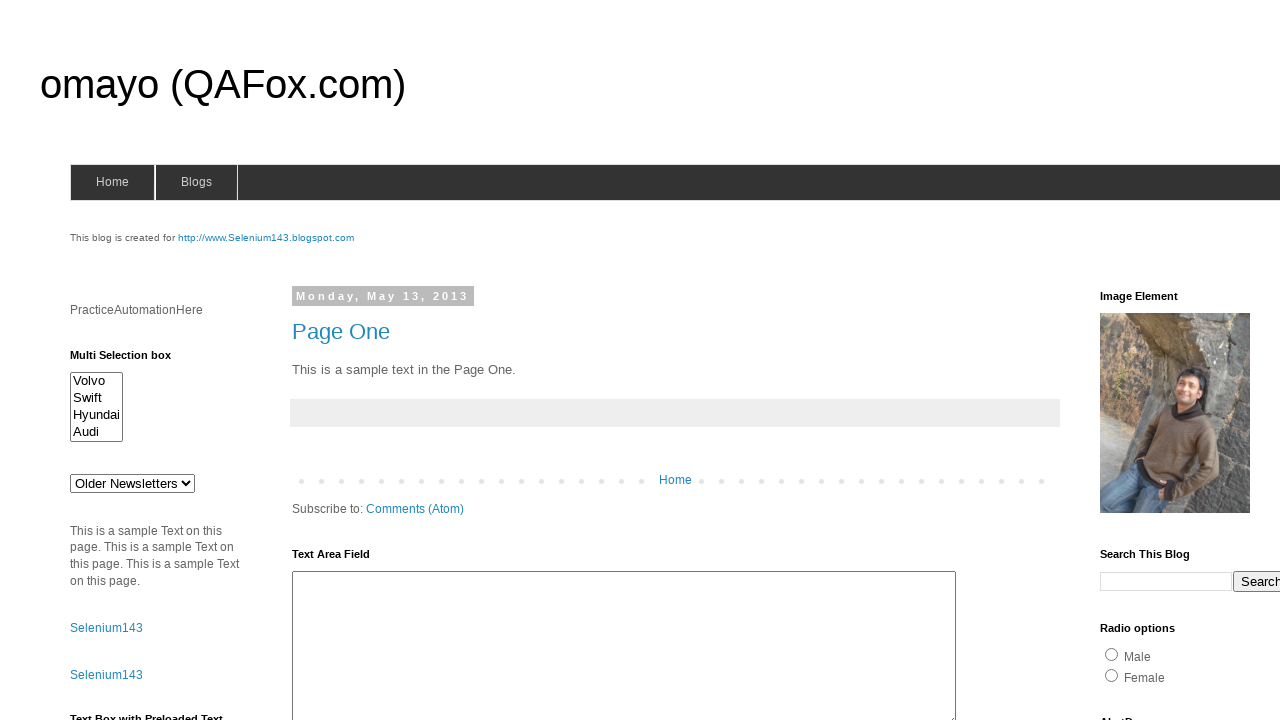

Navigated to http://omayo.blogspot.com/
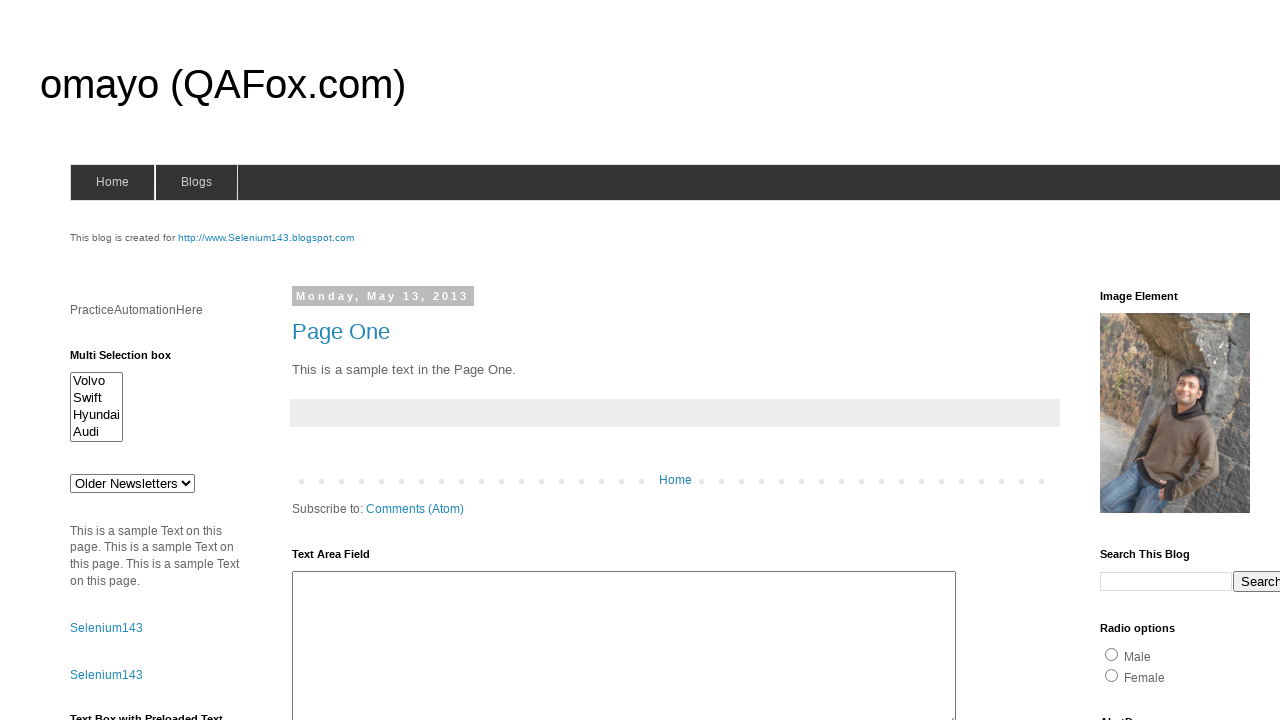

Selected 'doc 3' from dropdown menu on #drop1
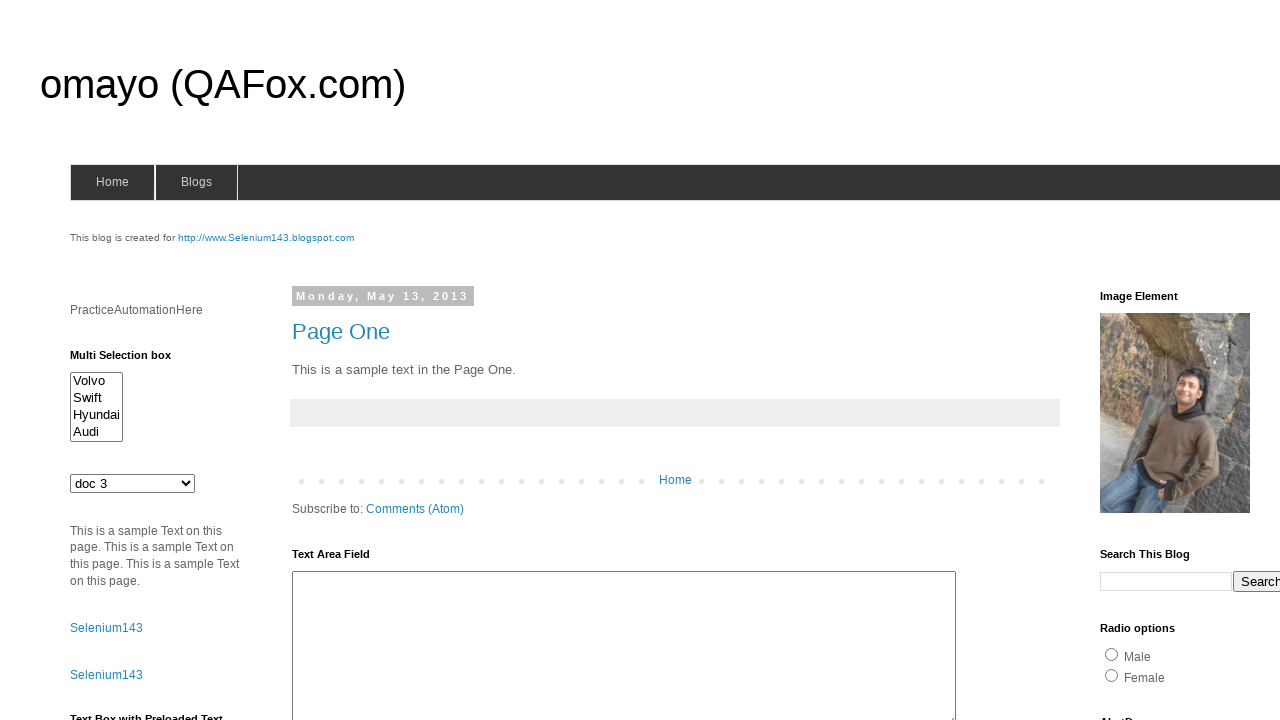

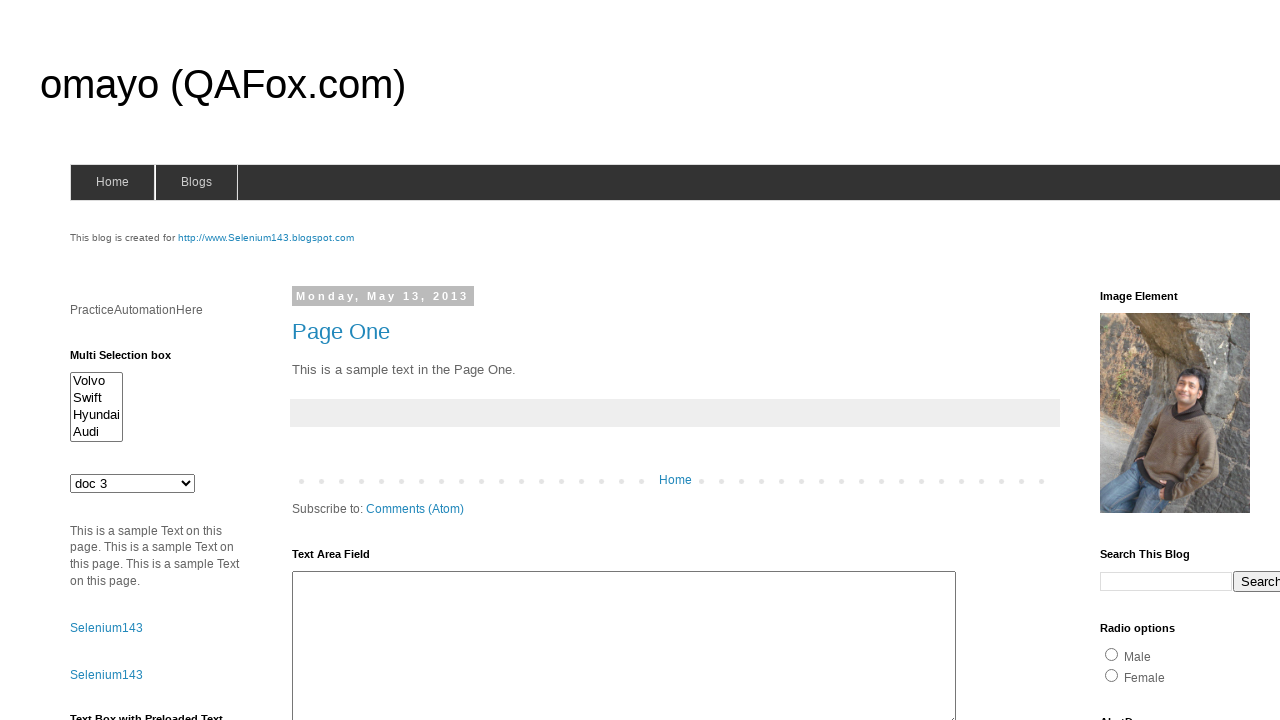